Tests form validation by entering numeric values in name and email fields

Starting URL: https://tinnova-teste-qa.vercel.app/

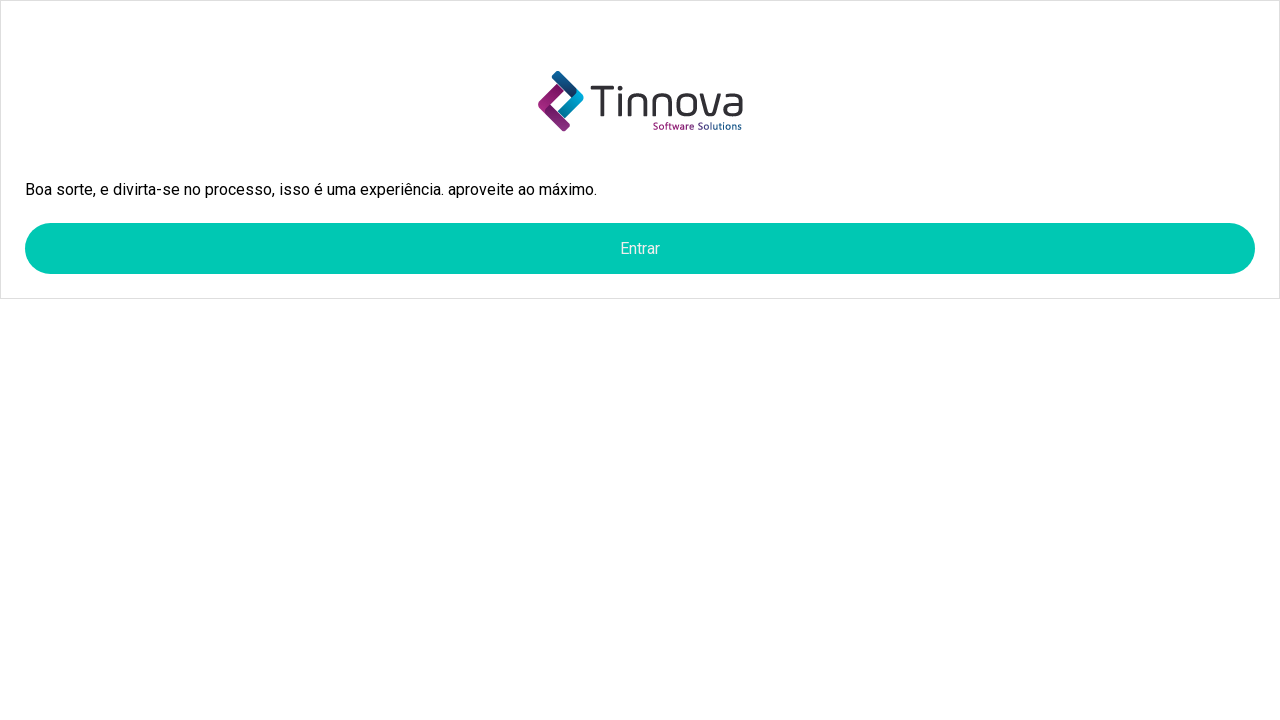

Scrolled to bottom of page
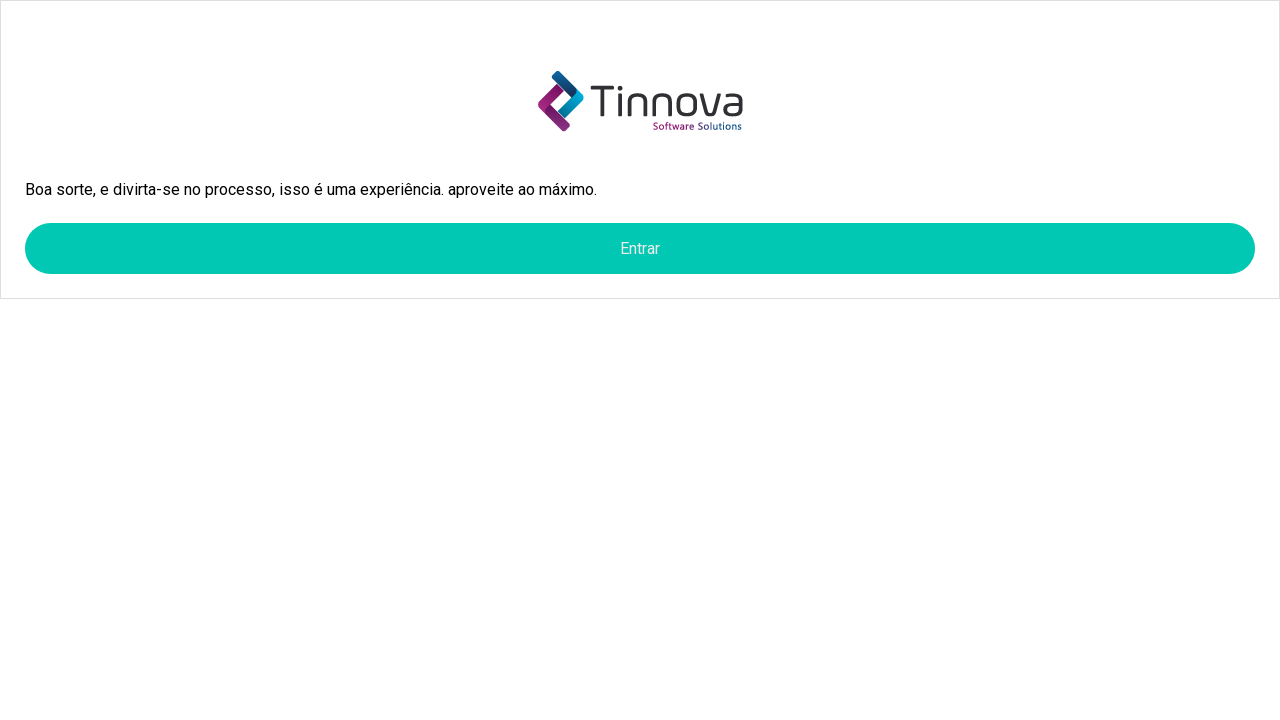

Waited 2 seconds for page to load
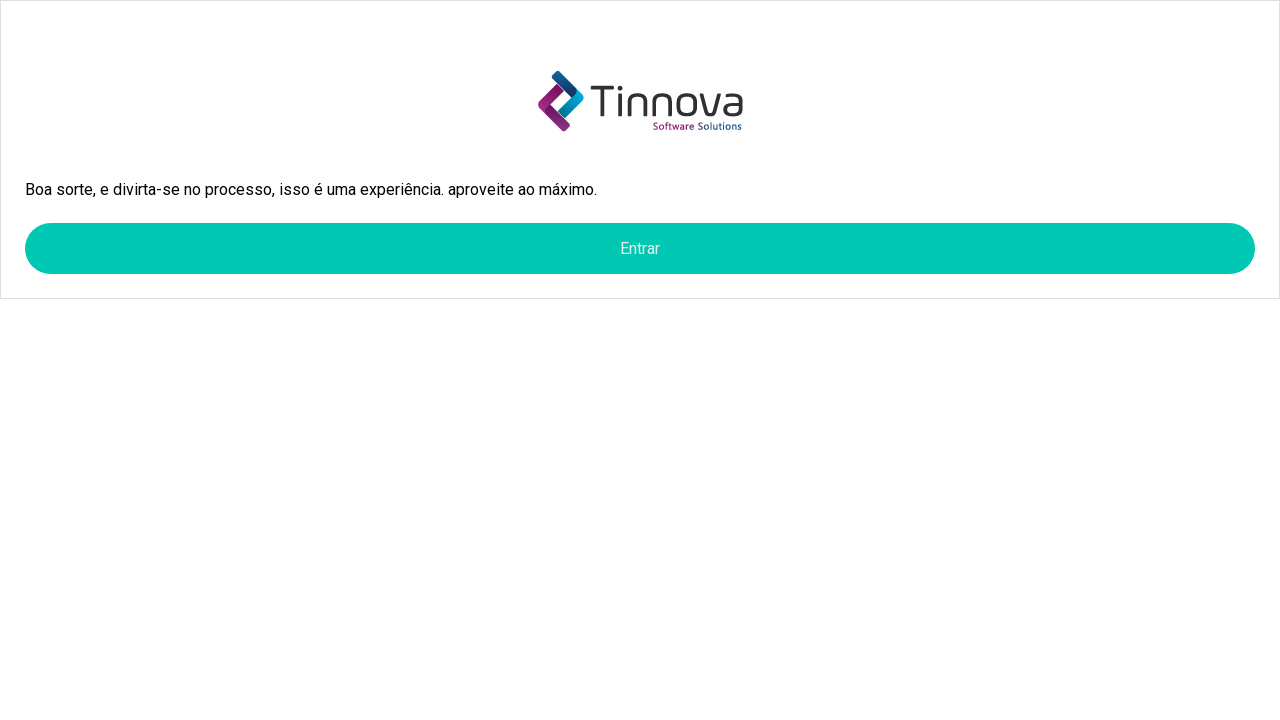

Clicked add button (first time) at (640, 248) on .xufcW
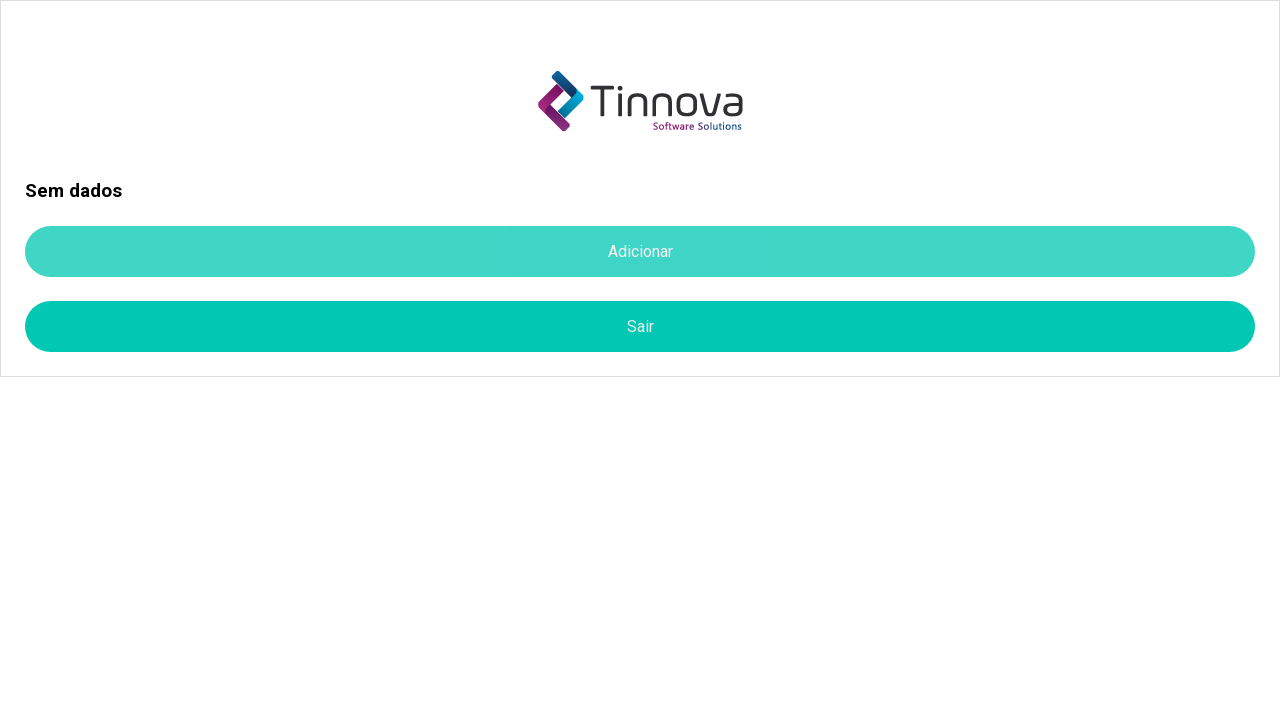

Clicked add button (second time) at (640, 252) on .xufcW
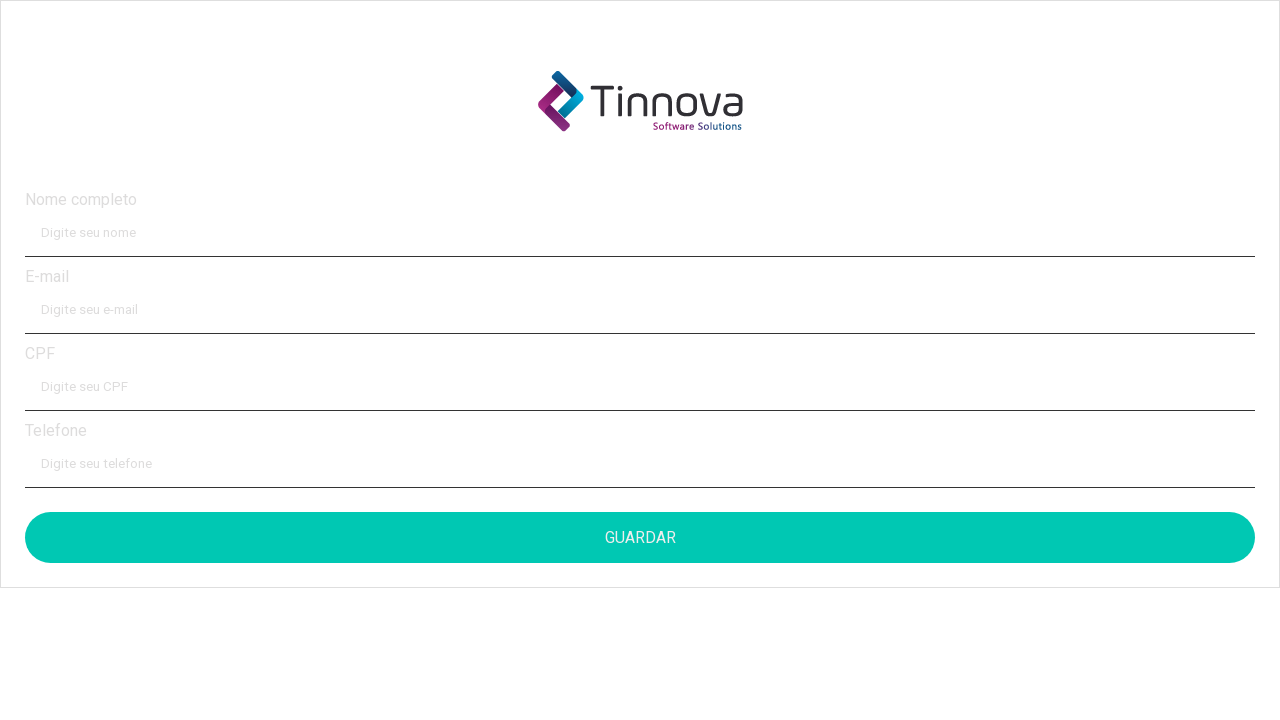

Filled name field with numeric value '9999999999999999999' for validation testing on .jJJLOb
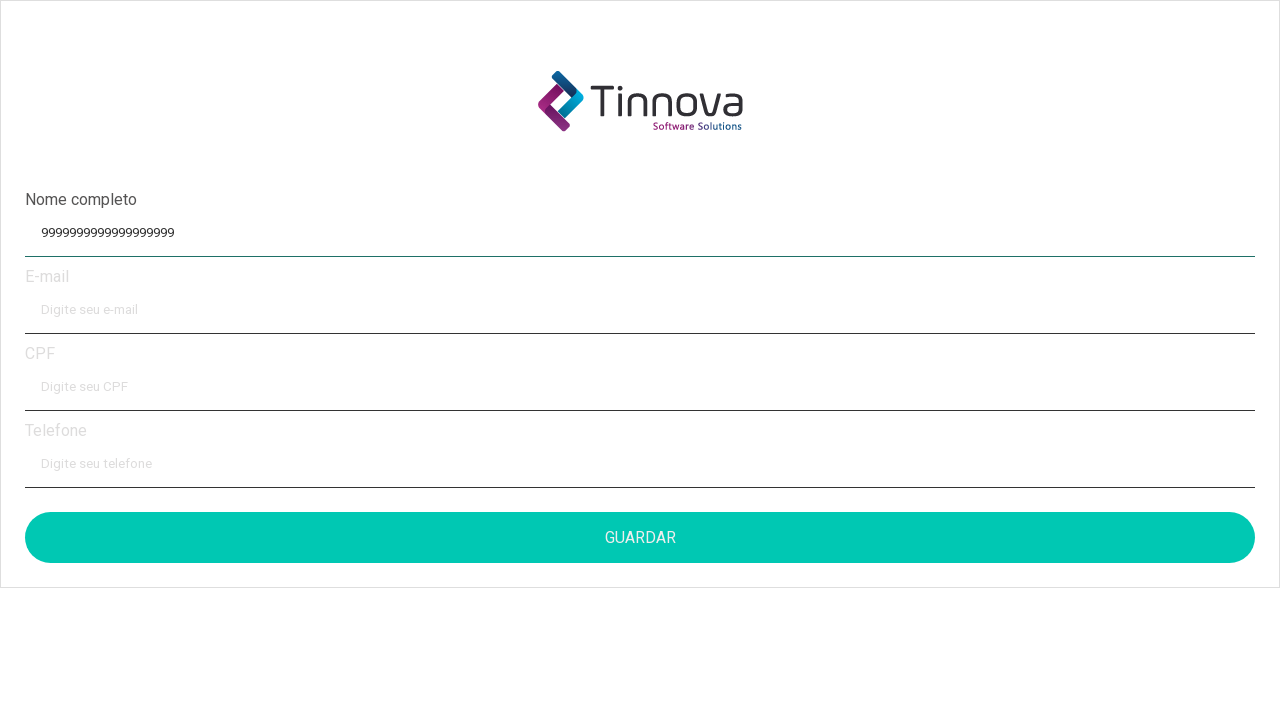

Filled email field with numeric value '9999999999999999999999' for validation testing on input[name='email']
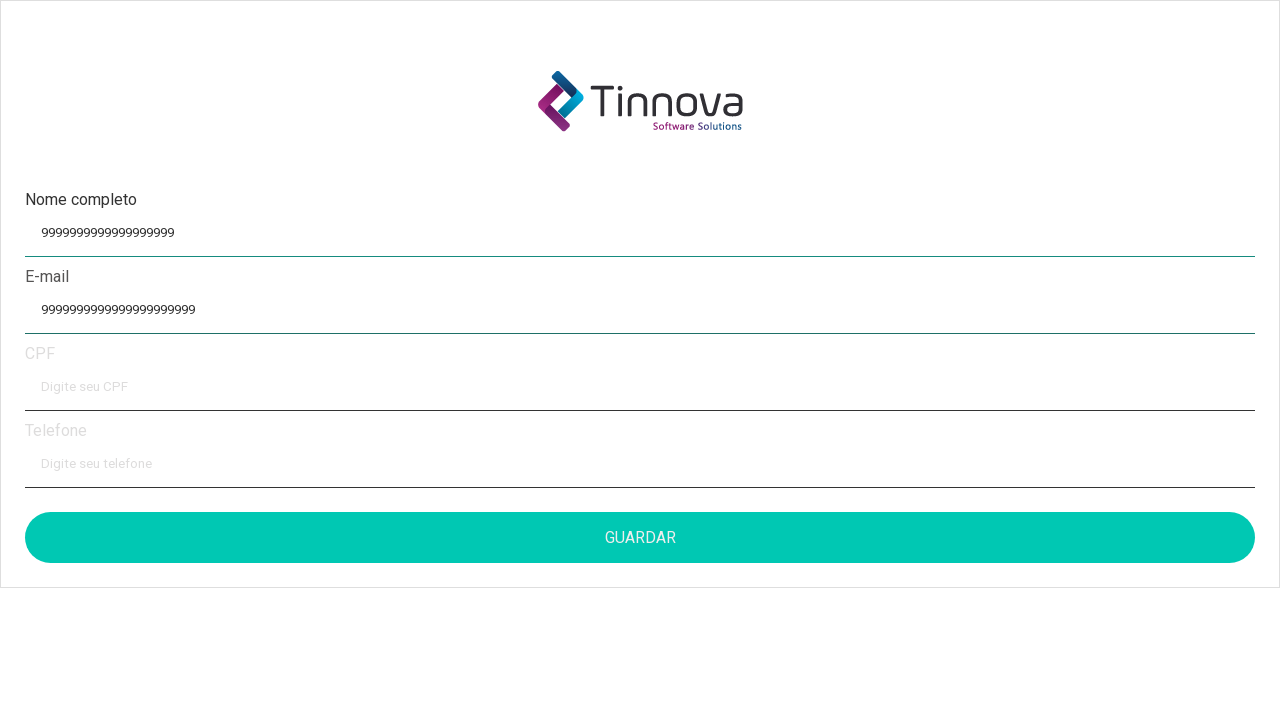

Filled CPF field with value '11122233398' on input[name='cpf']
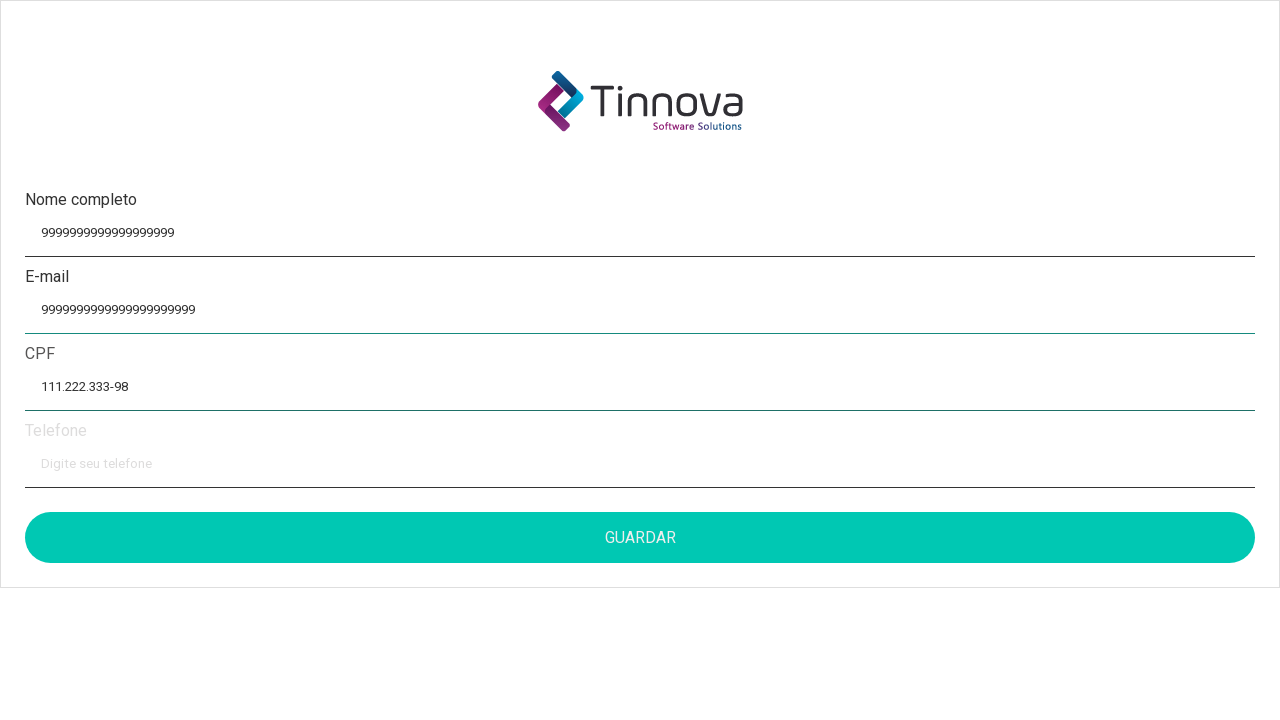

Filled phone field with value '81 999996666' on input[name='phone']
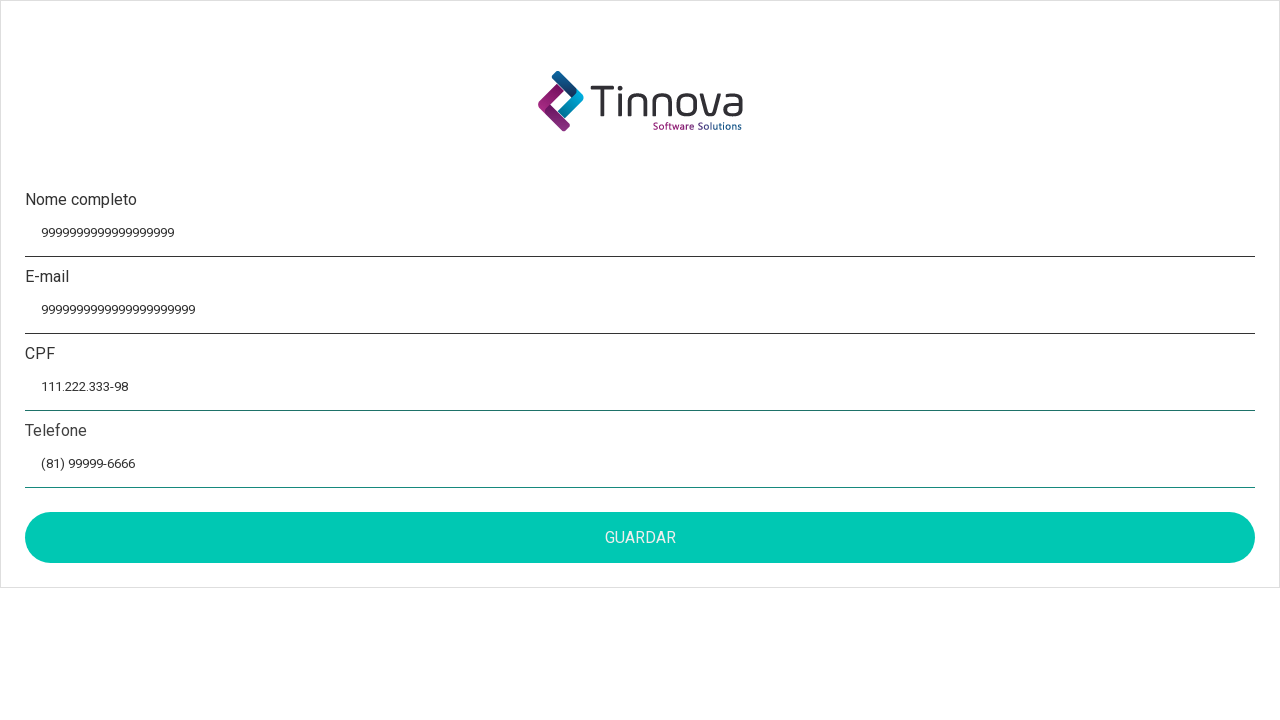

Clicked save button to submit form with numeric validation test data at (640, 538) on .xufcW
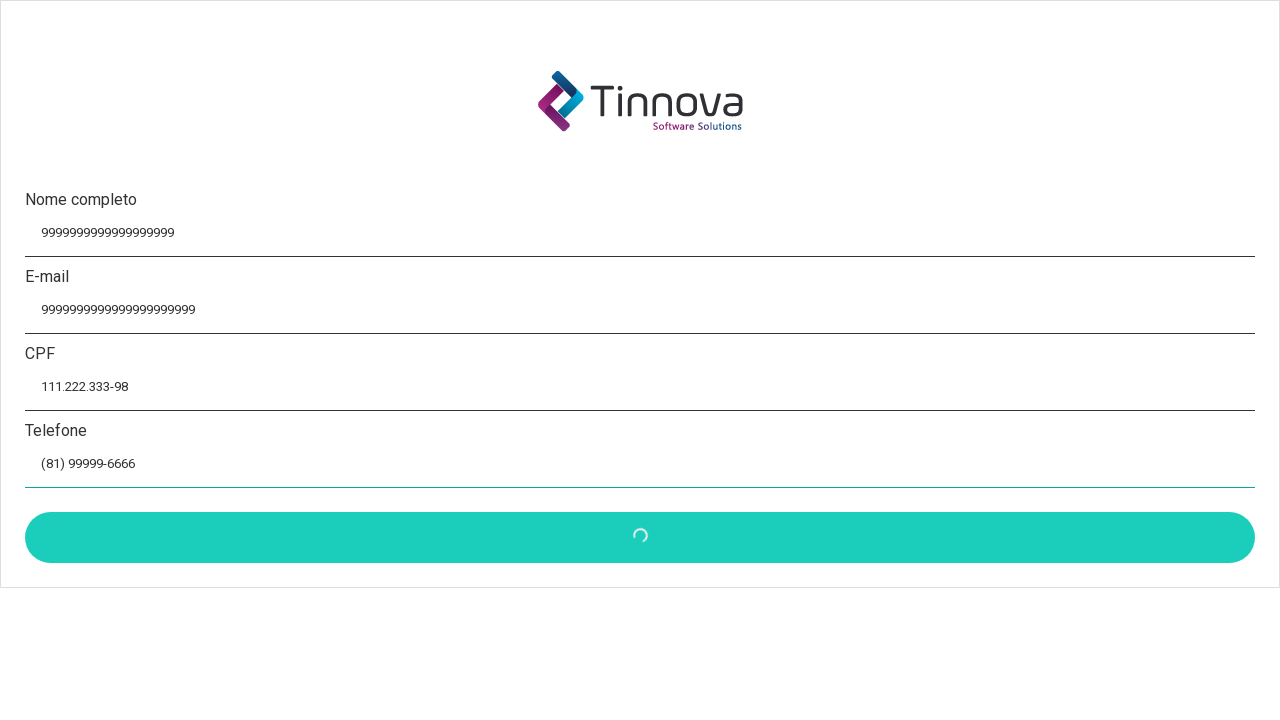

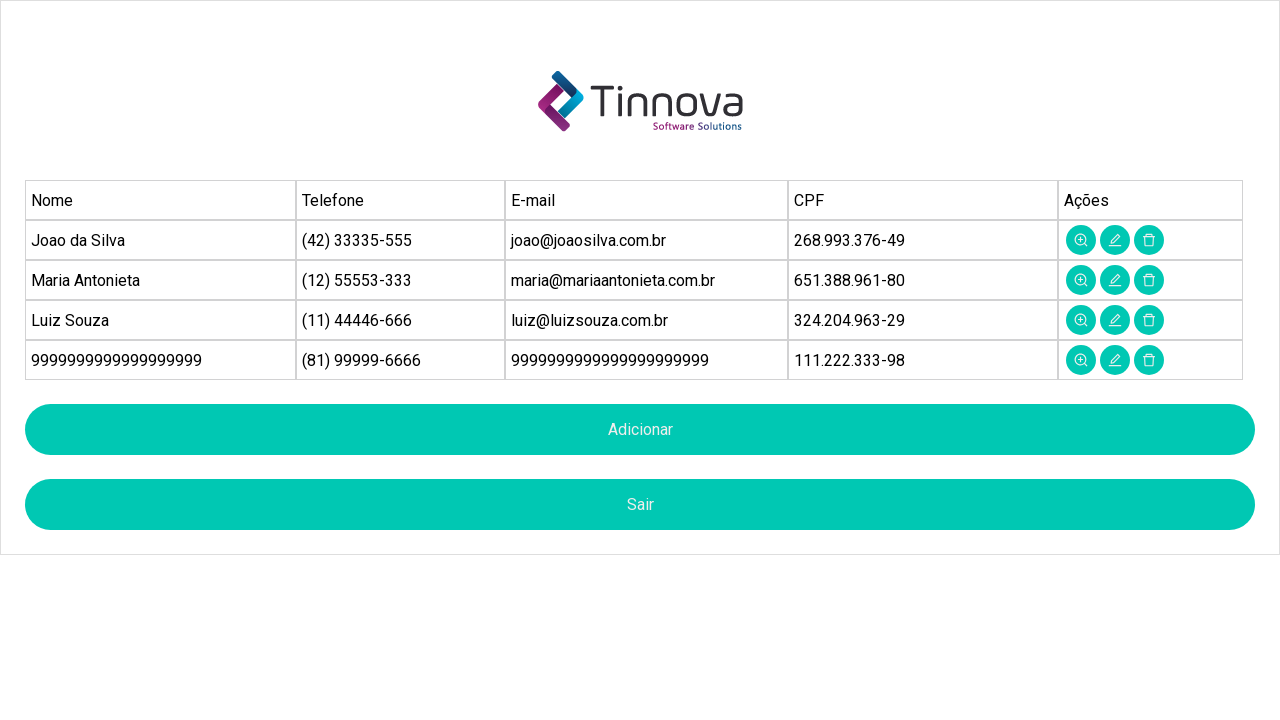